Tests the download button functionality on the DemoQA upload-download page by clicking the download button.

Starting URL: https://demoqa.com/upload-download

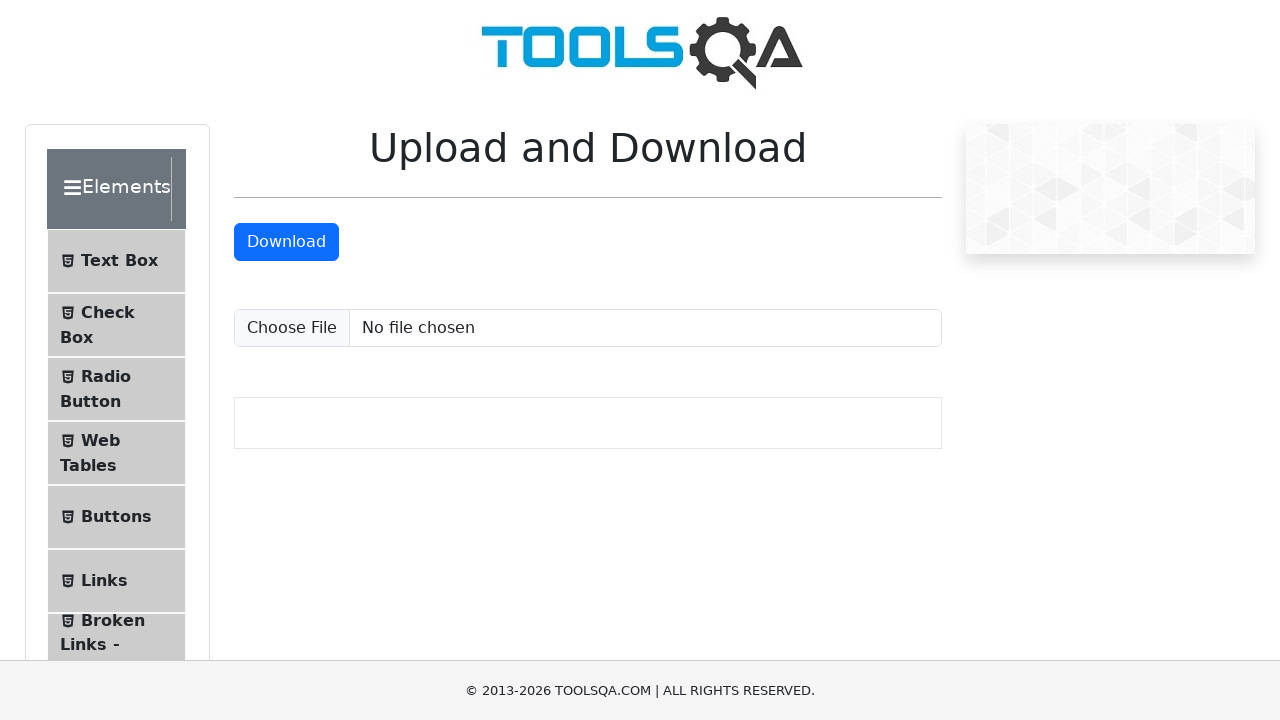

Navigated to DemoQA upload-download page
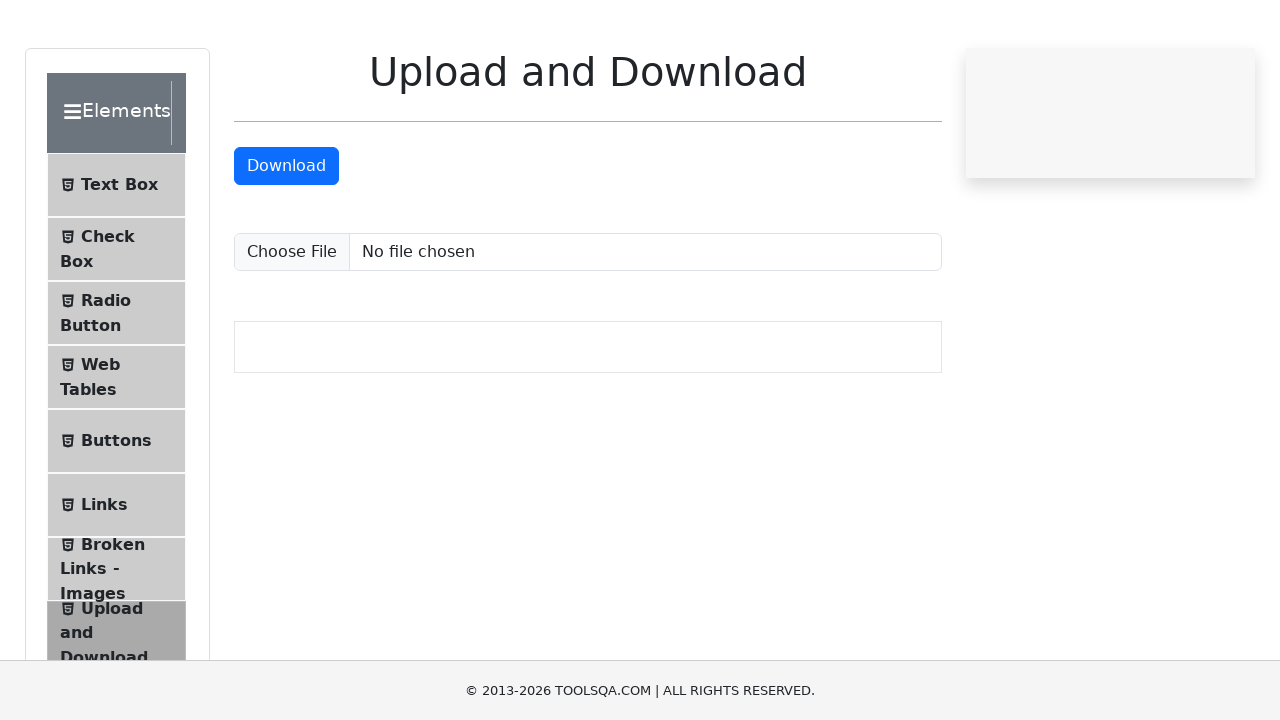

Clicked the download button to download JPEG file at (286, 242) on #downloadButton
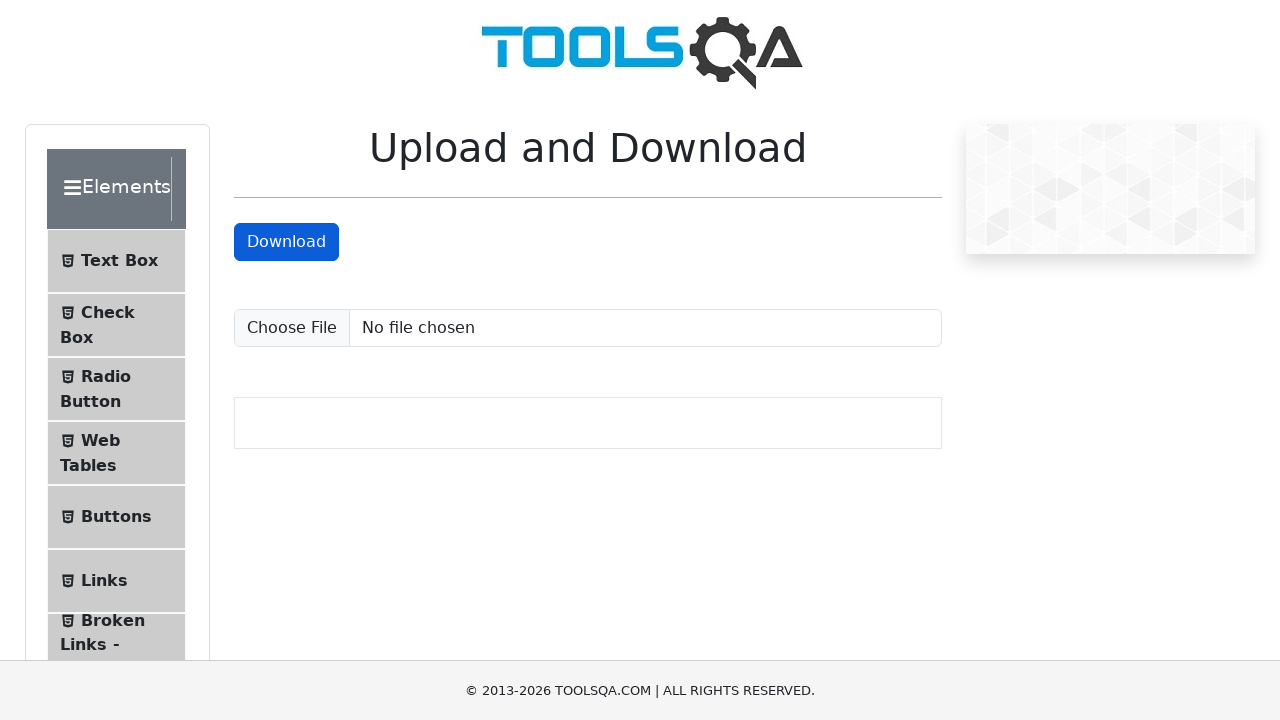

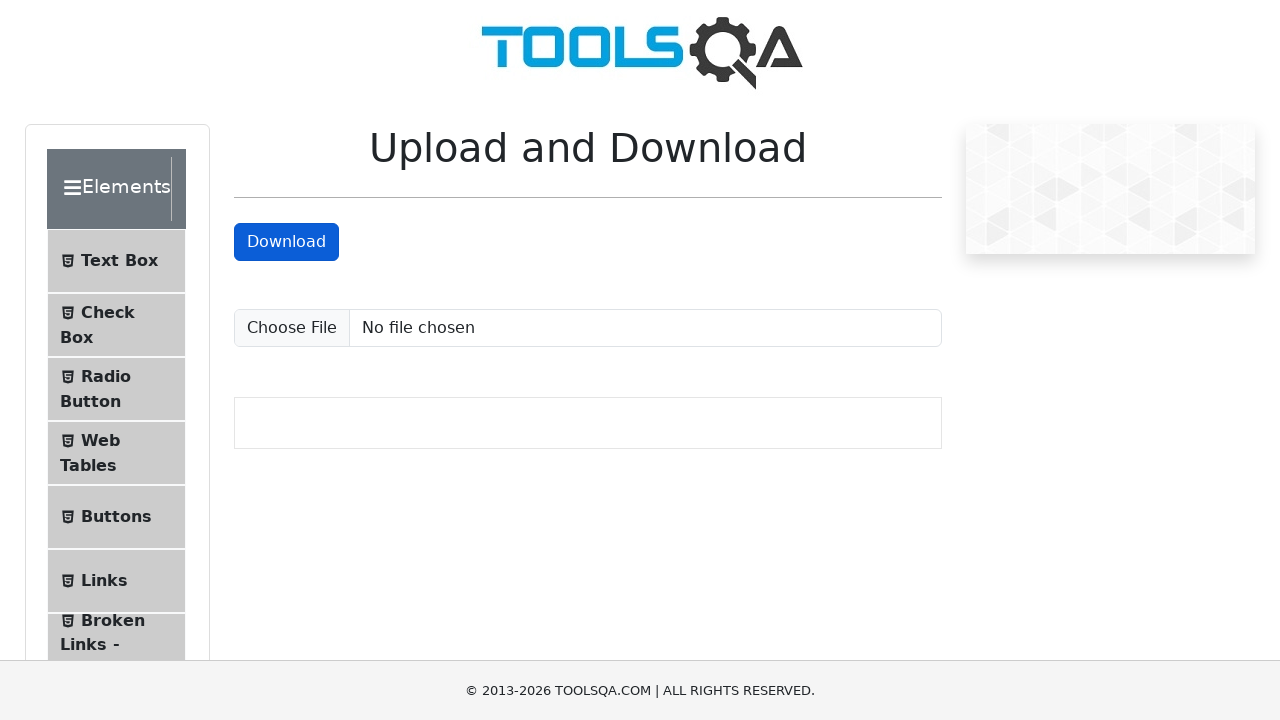